Tests checkbox functionality by verifying if a checkbox is enabled and then selecting it by clicking its label

Starting URL: https://demoqa.com/automation-practice-form

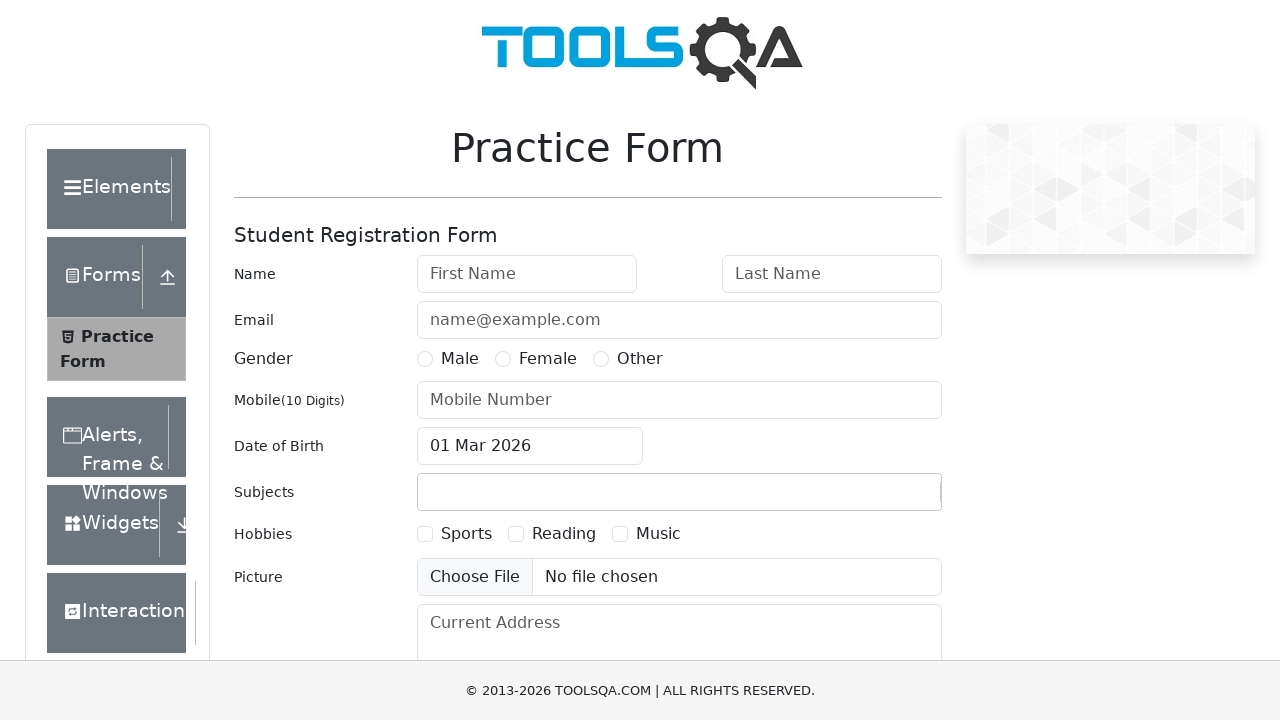

Located sports checkbox element
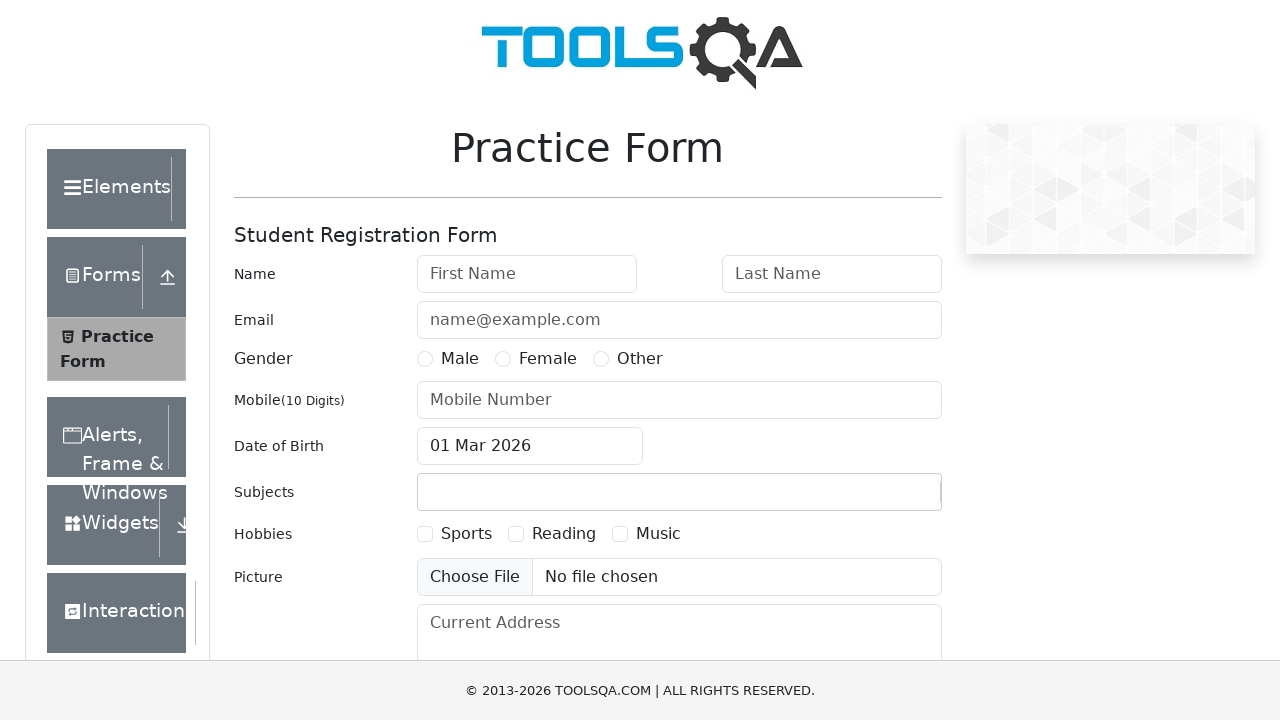

Located sports checkbox label element
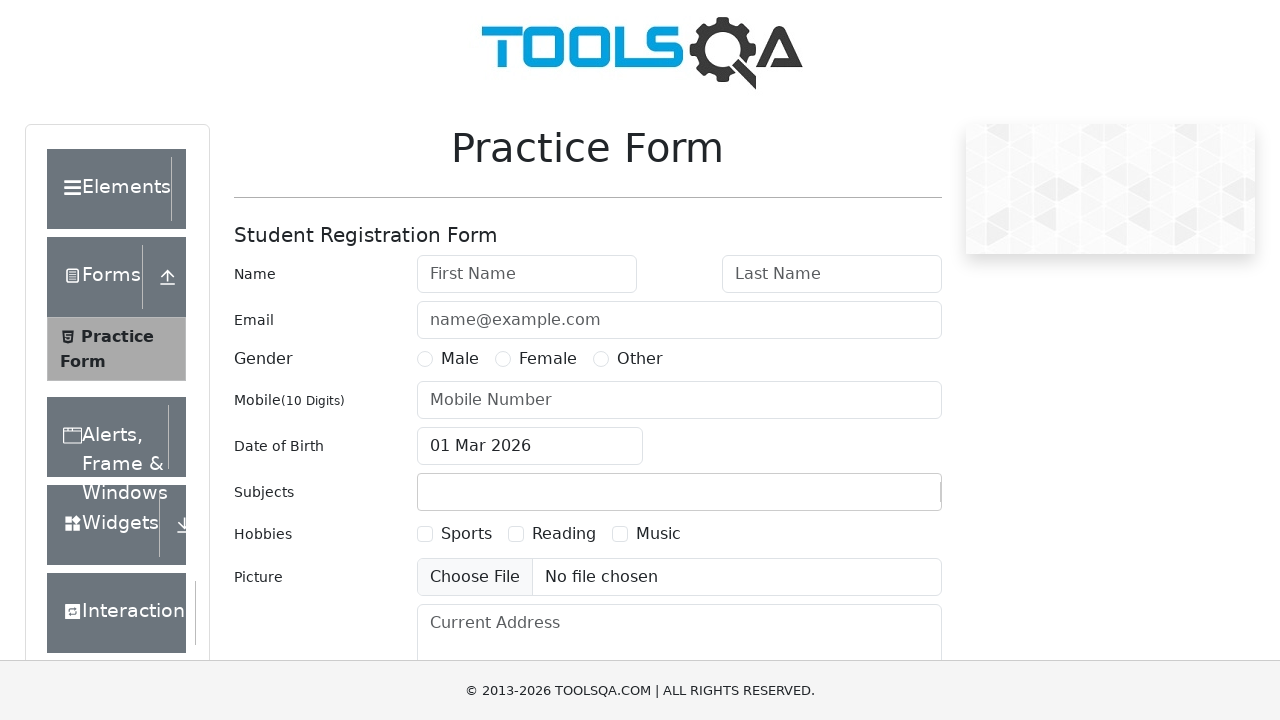

Clicked sports checkbox label to select it at (466, 534) on xpath=//label[@for='hobbies-checkbox-1']
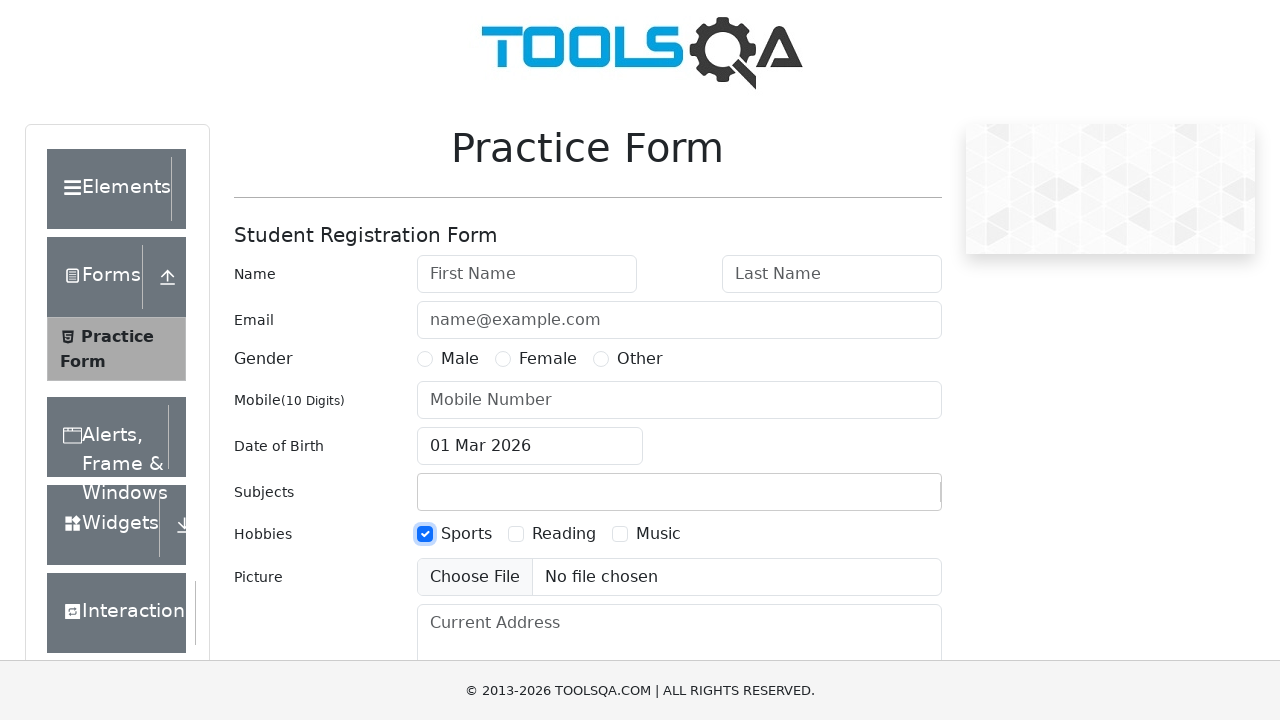

Waited 1000ms for checkbox selection to complete
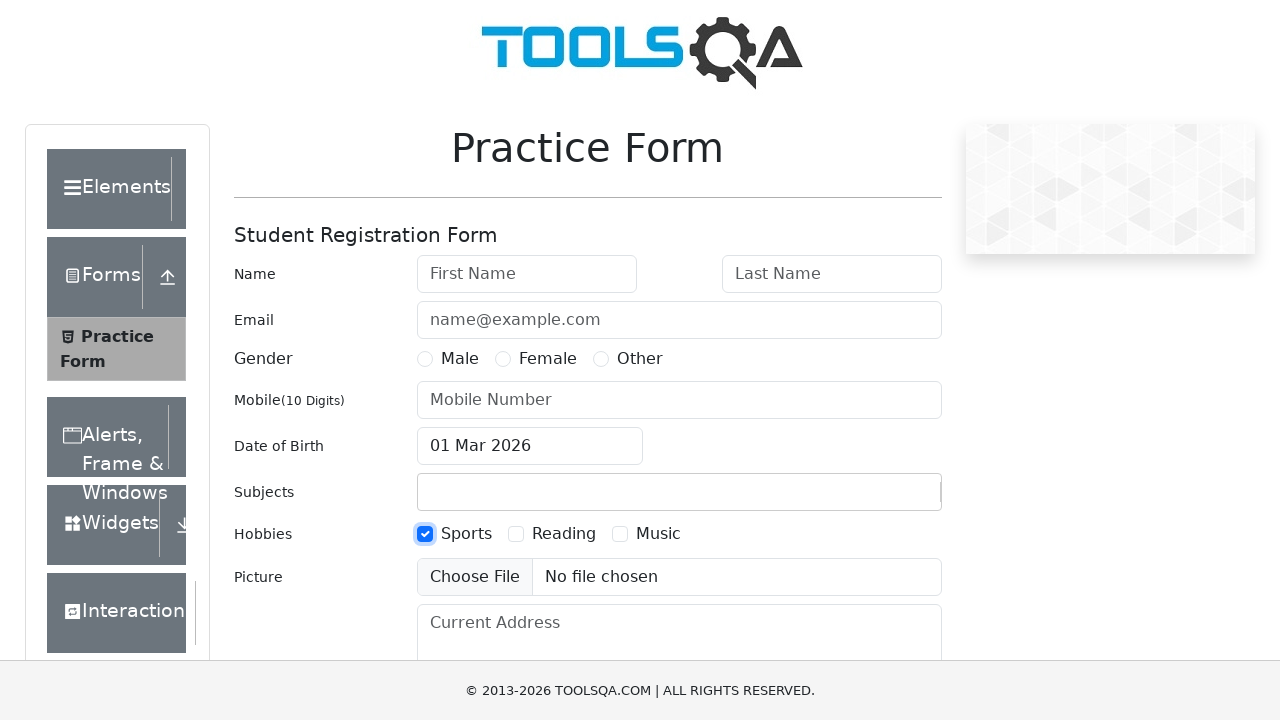

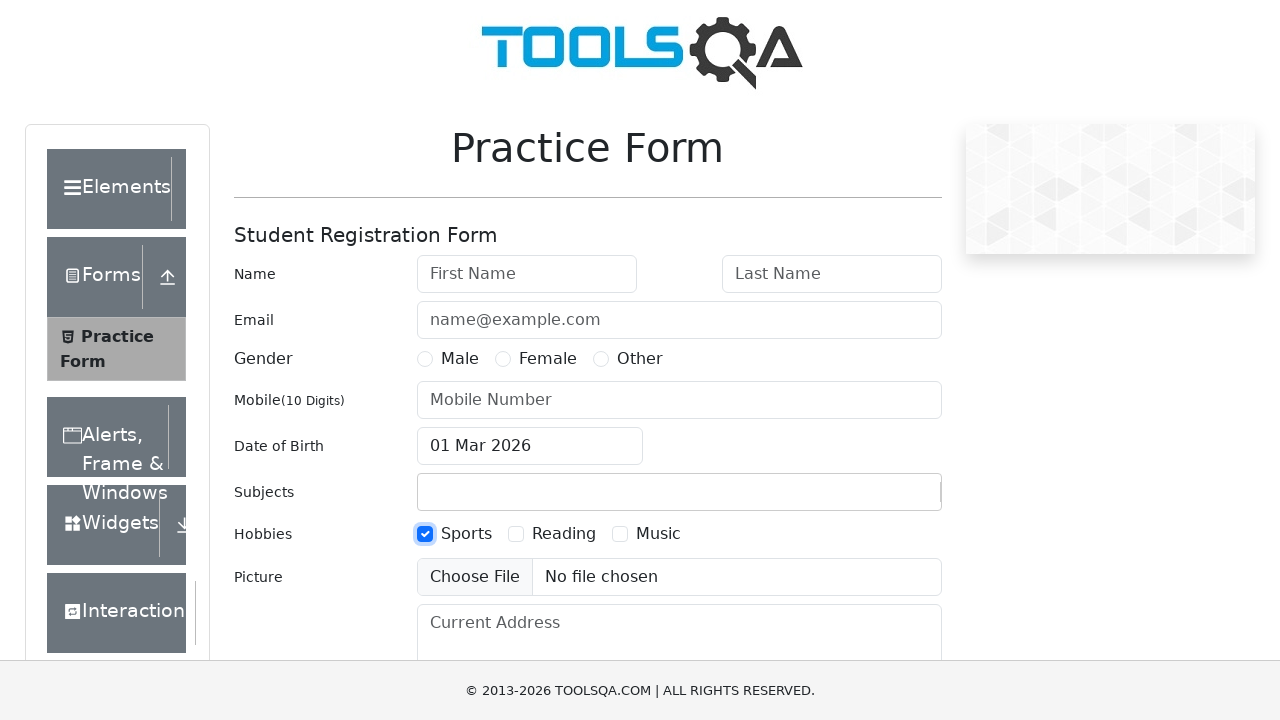